Tests login form validation by clicking the Sign in button without entering credentials and verifying that the error message "Email and Password is required" is displayed.

Starting URL: https://freelance-learn-automation.vercel.app/login

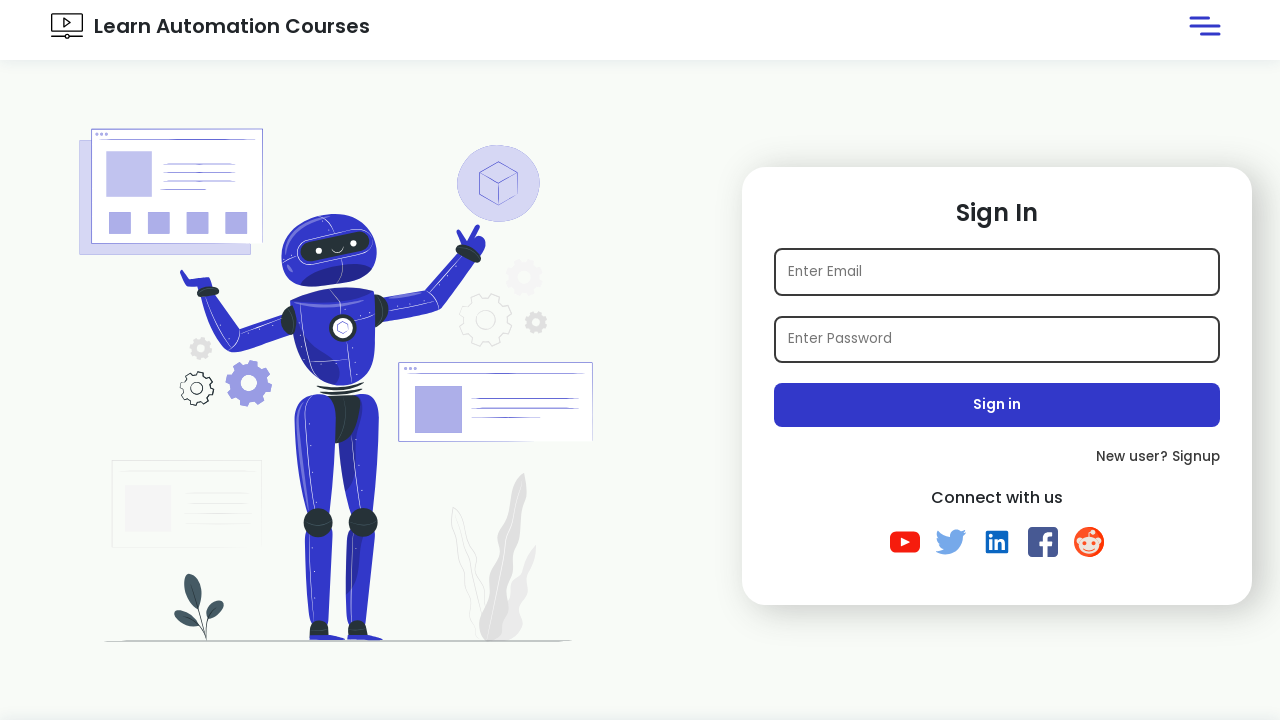

Verified page title is 'Learn Automation Courses'
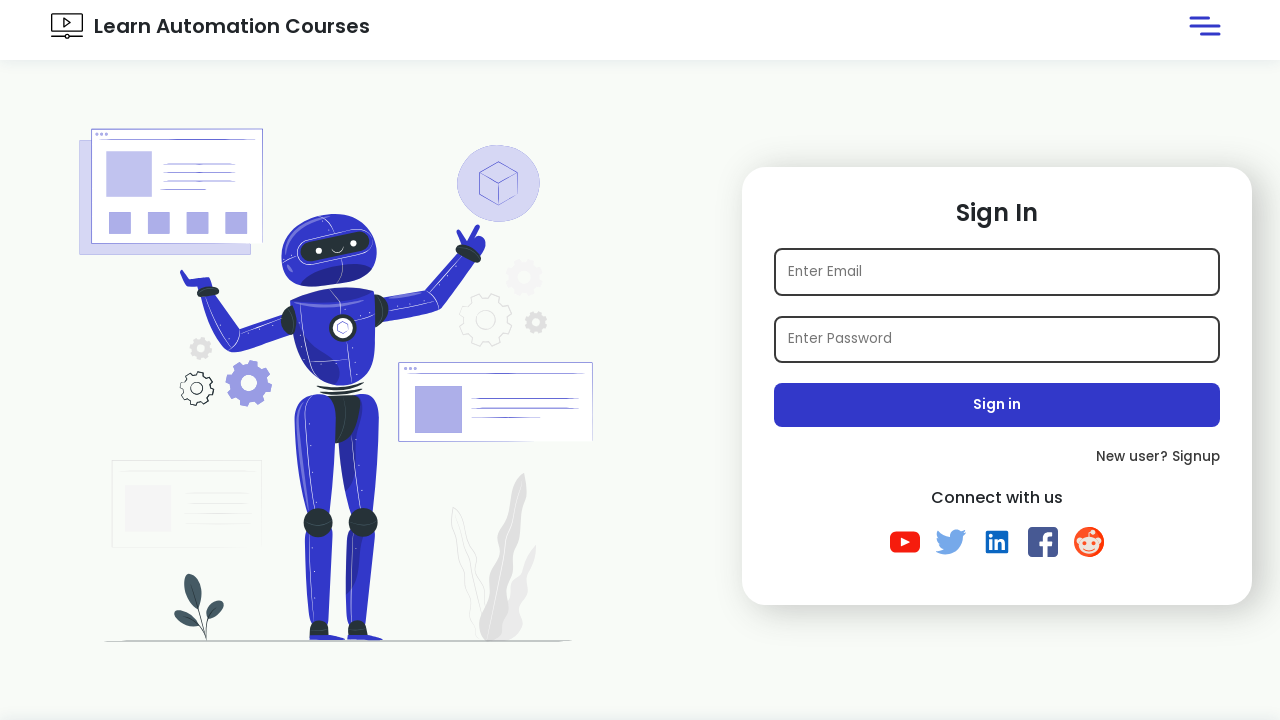

Clicked Sign in button without entering credentials at (997, 405) on internal:text="Sign in"i >> nth=-1
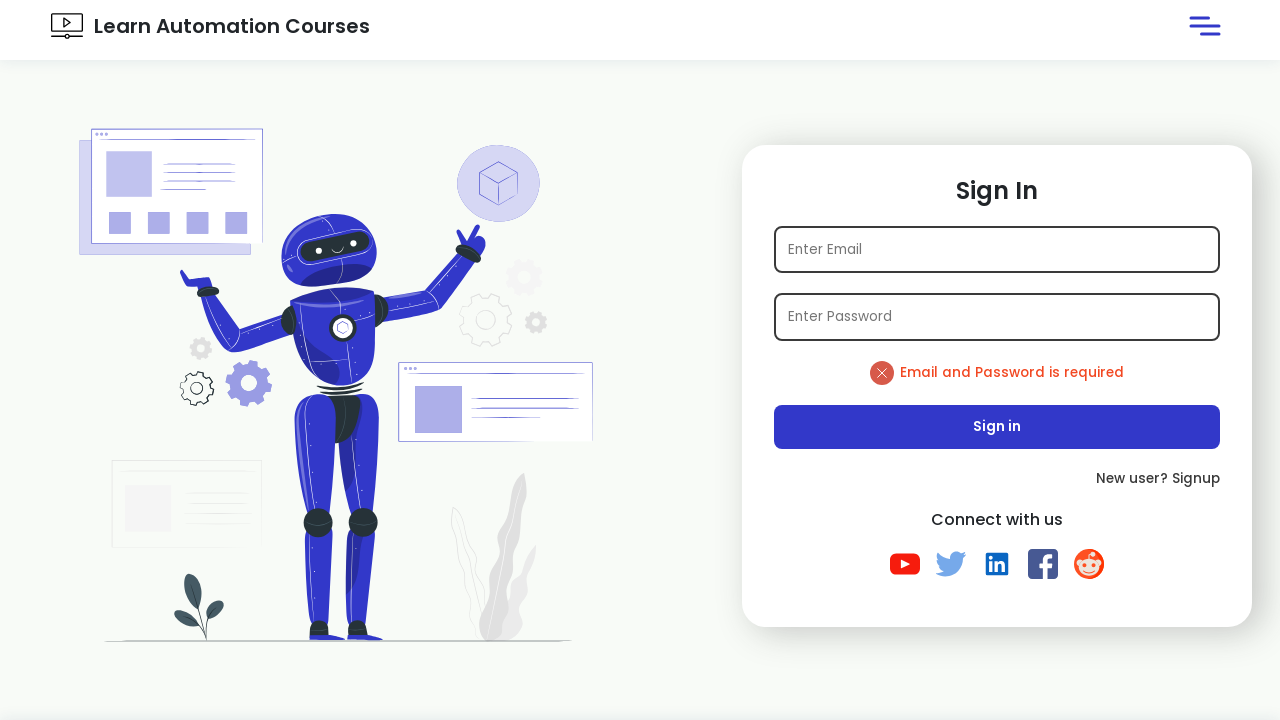

Verified error message 'Email and Password is required' is displayed
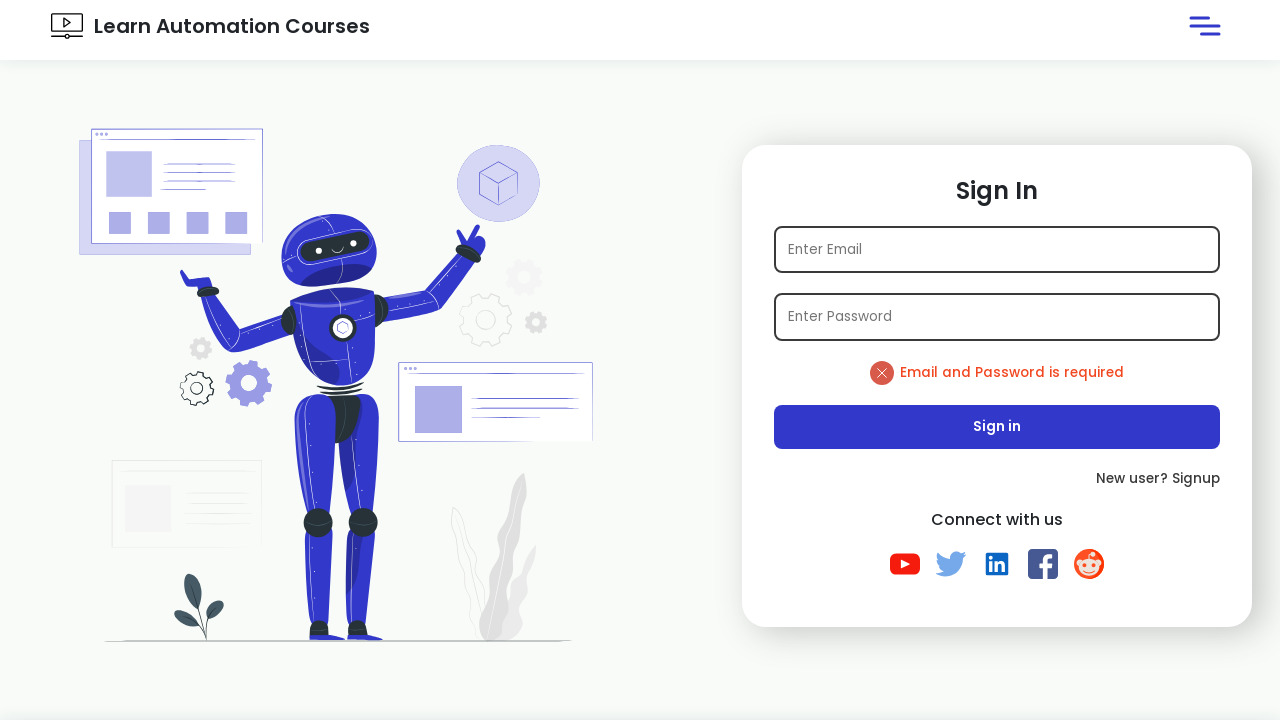

Verified error message contains 'is required' using regex pattern
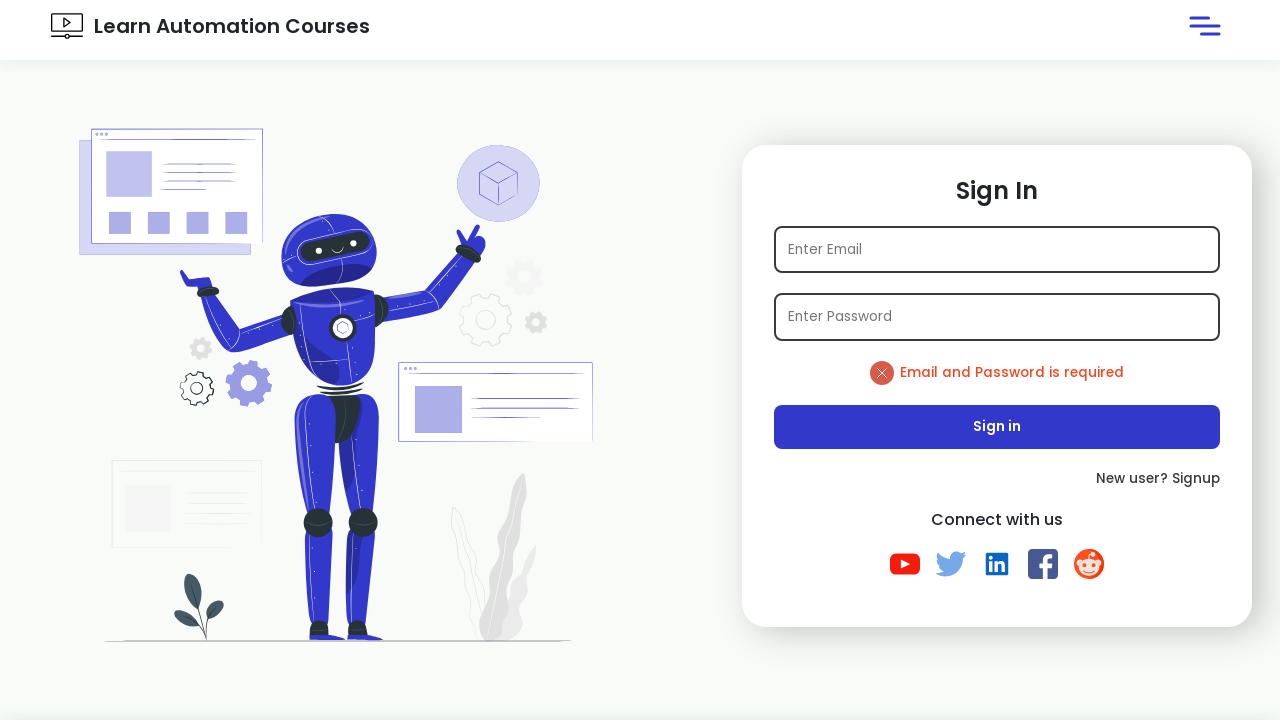

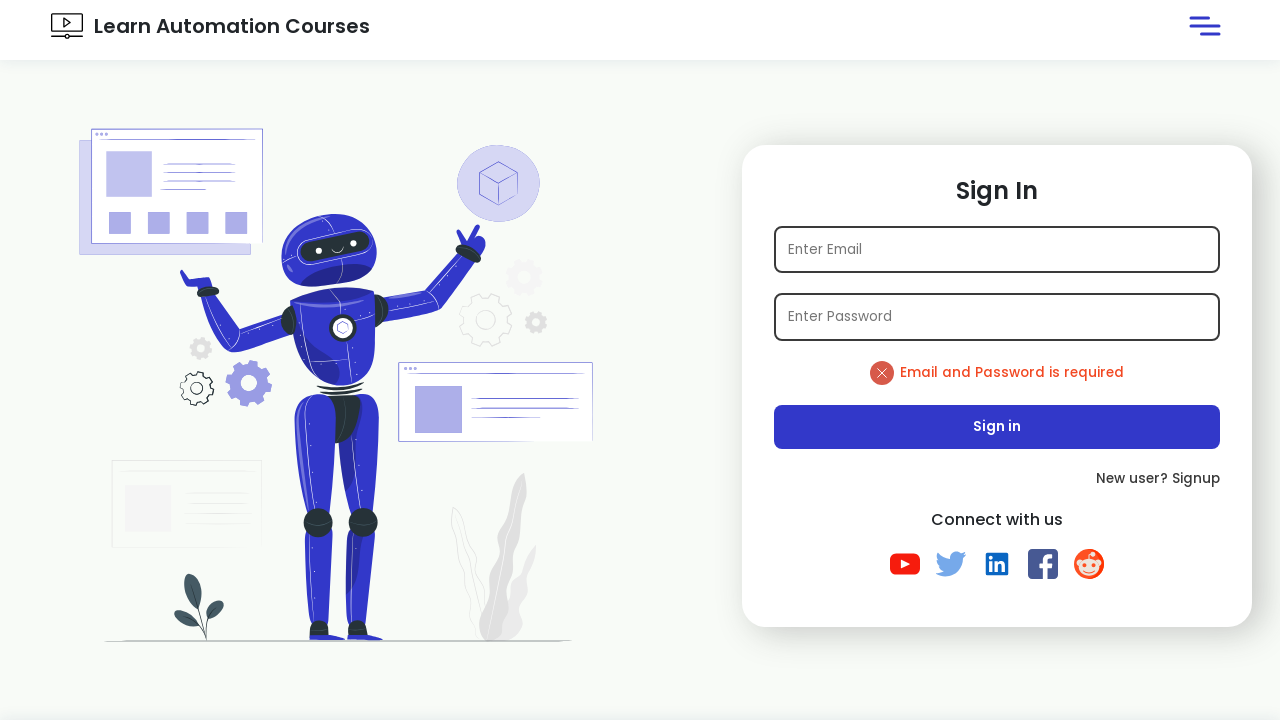